Clicks on a single checkbox element with id "hobbies" on a Selenium practice page

Starting URL: https://www.tutorialspoint.com/selenium/practice/selenium_automation_practice.php

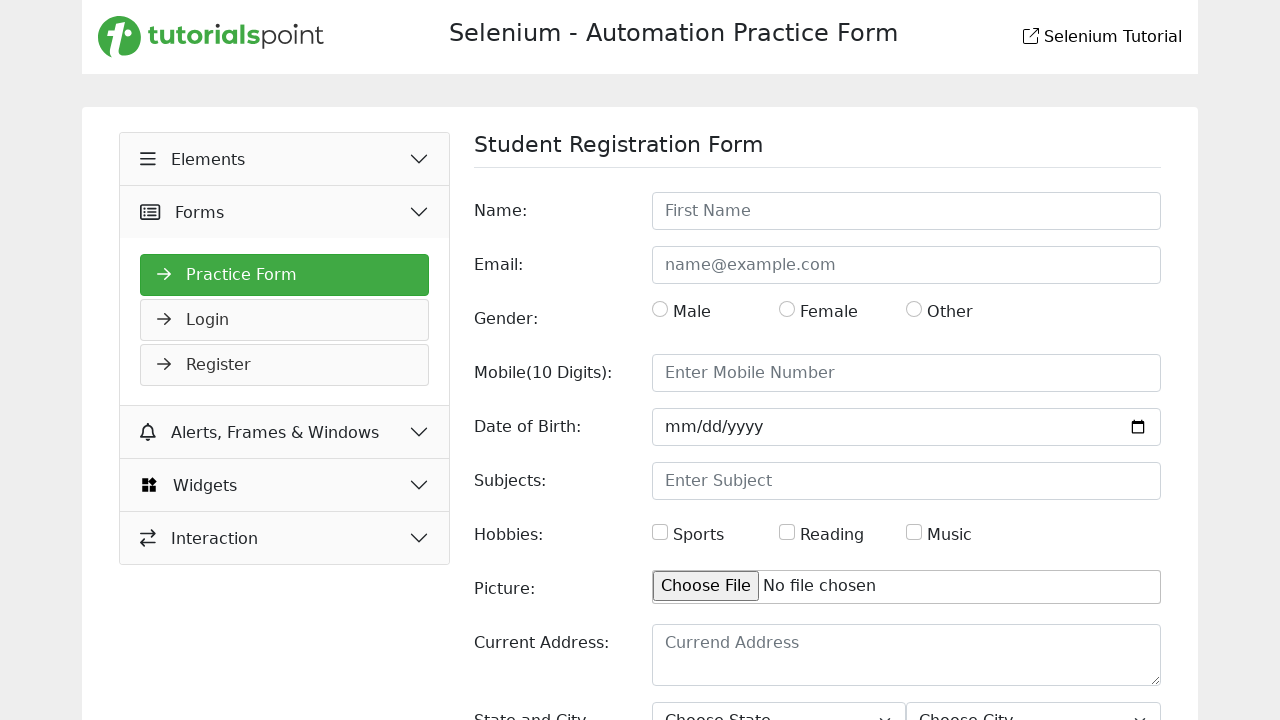

Navigated to Selenium practice page
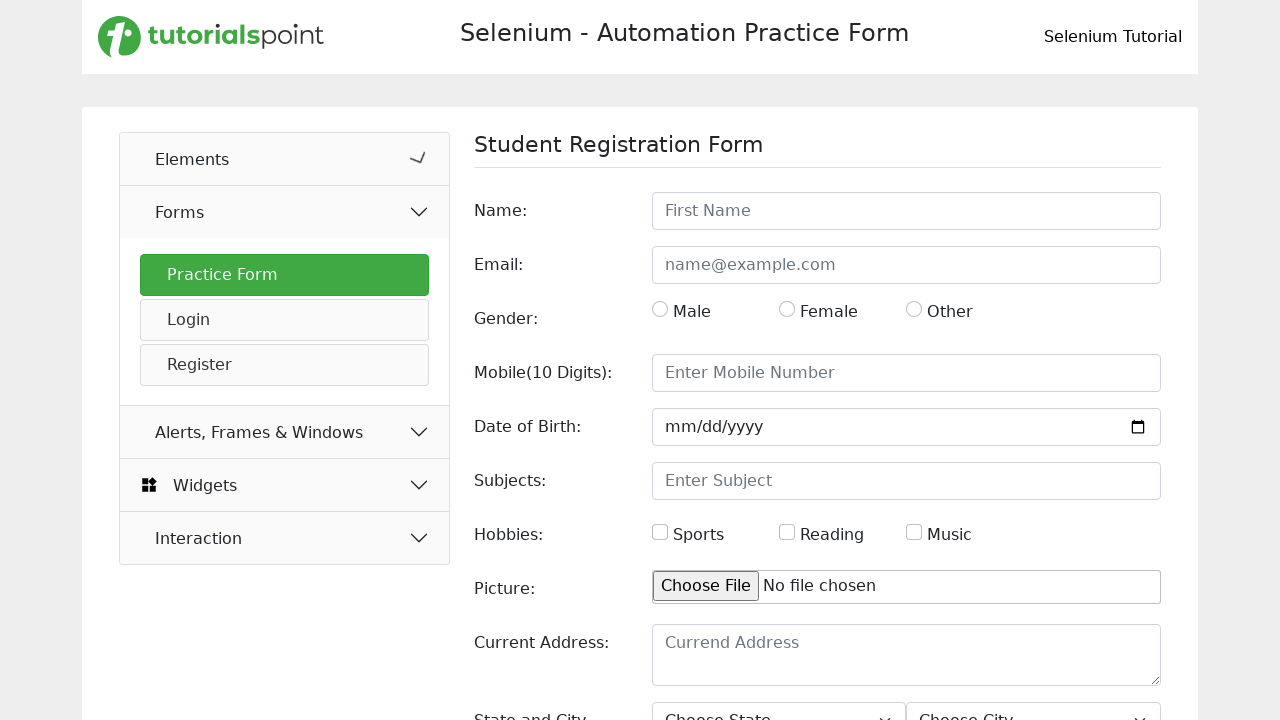

Clicked on the hobbies checkbox element at (660, 532) on #hobbies
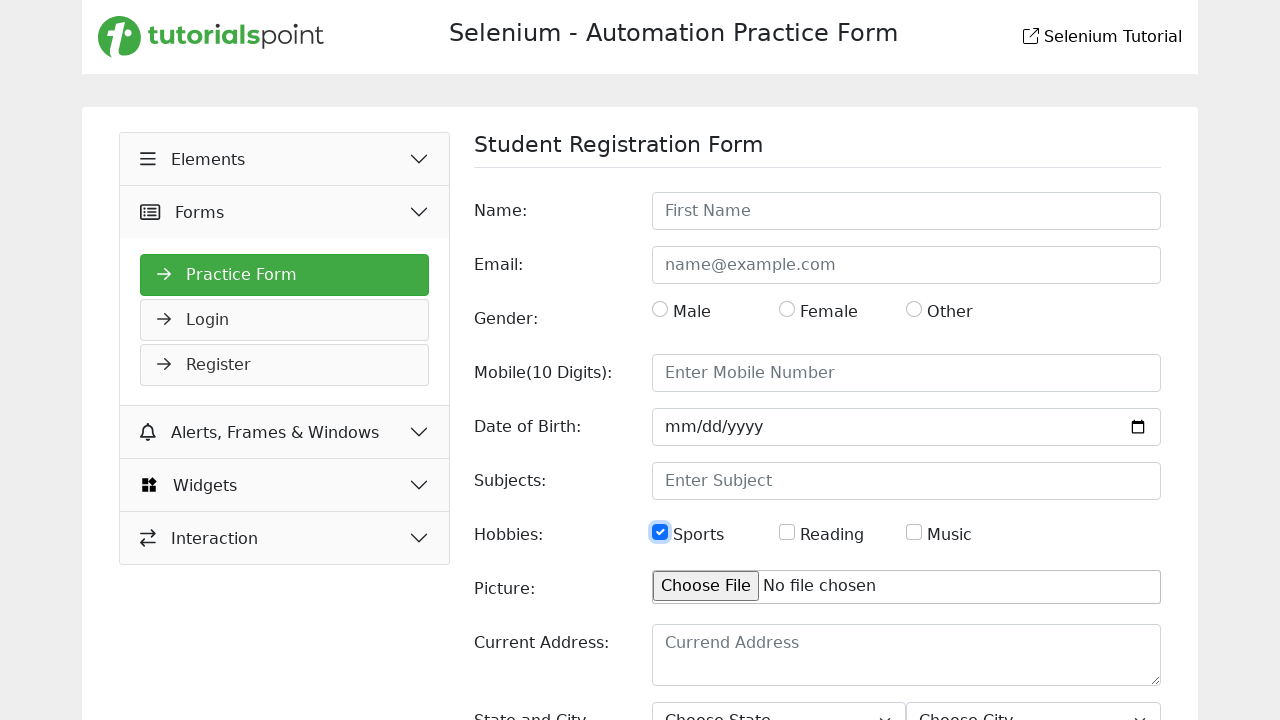

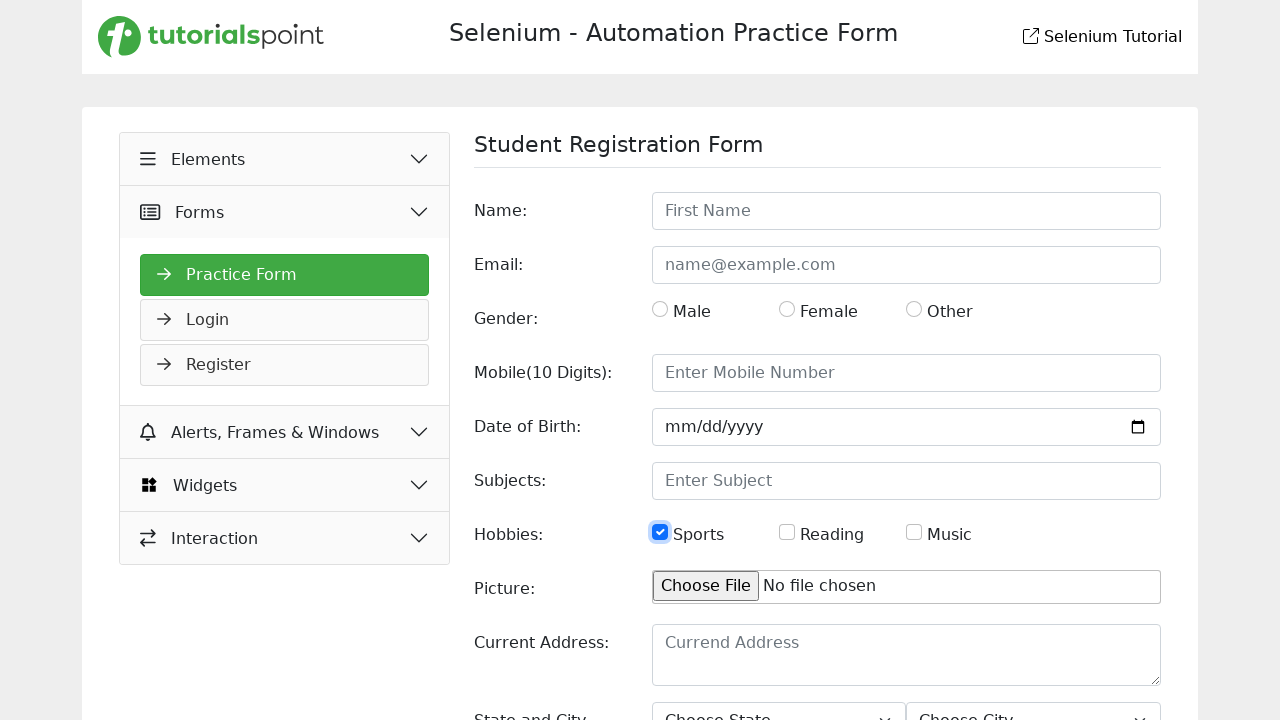